Tests various UI elements including checkboxes, static/dynamic dropdowns, visibility toggling, and radio buttons

Starting URL: https://rahulshettyacademy.com/AutomationPractice/

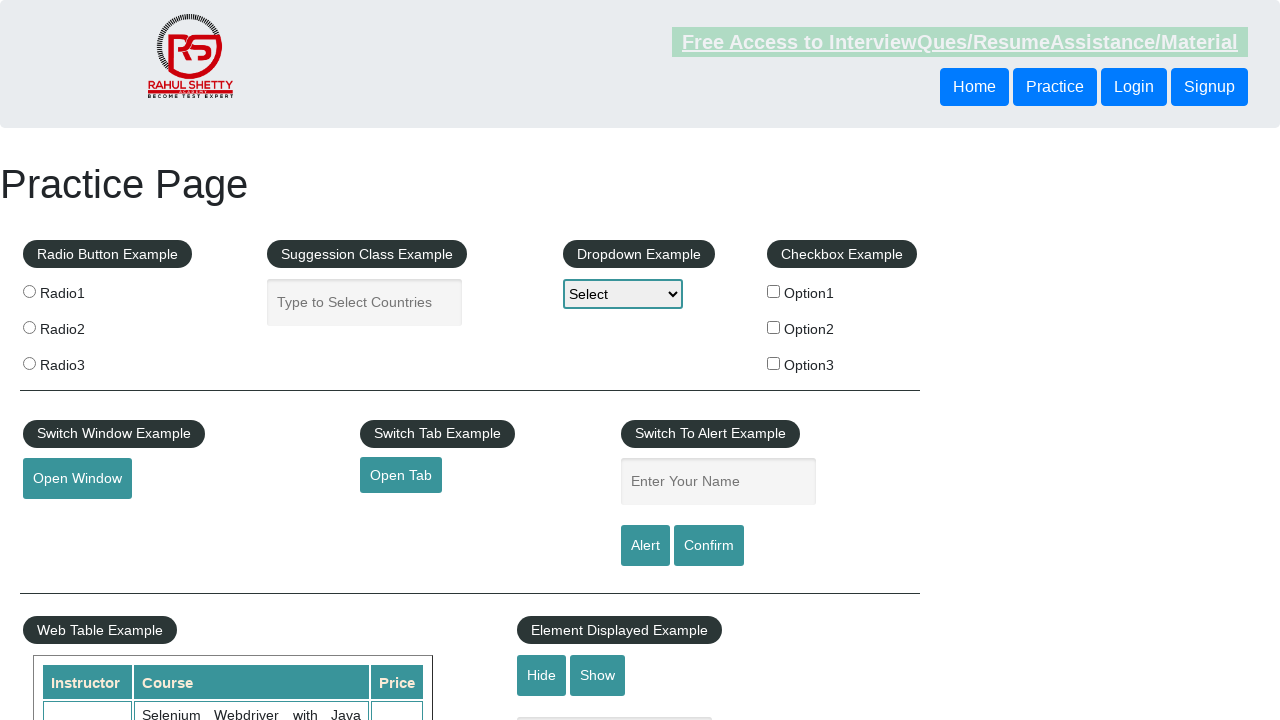

Checked checkbox option1 at (774, 291) on #checkBoxOption1
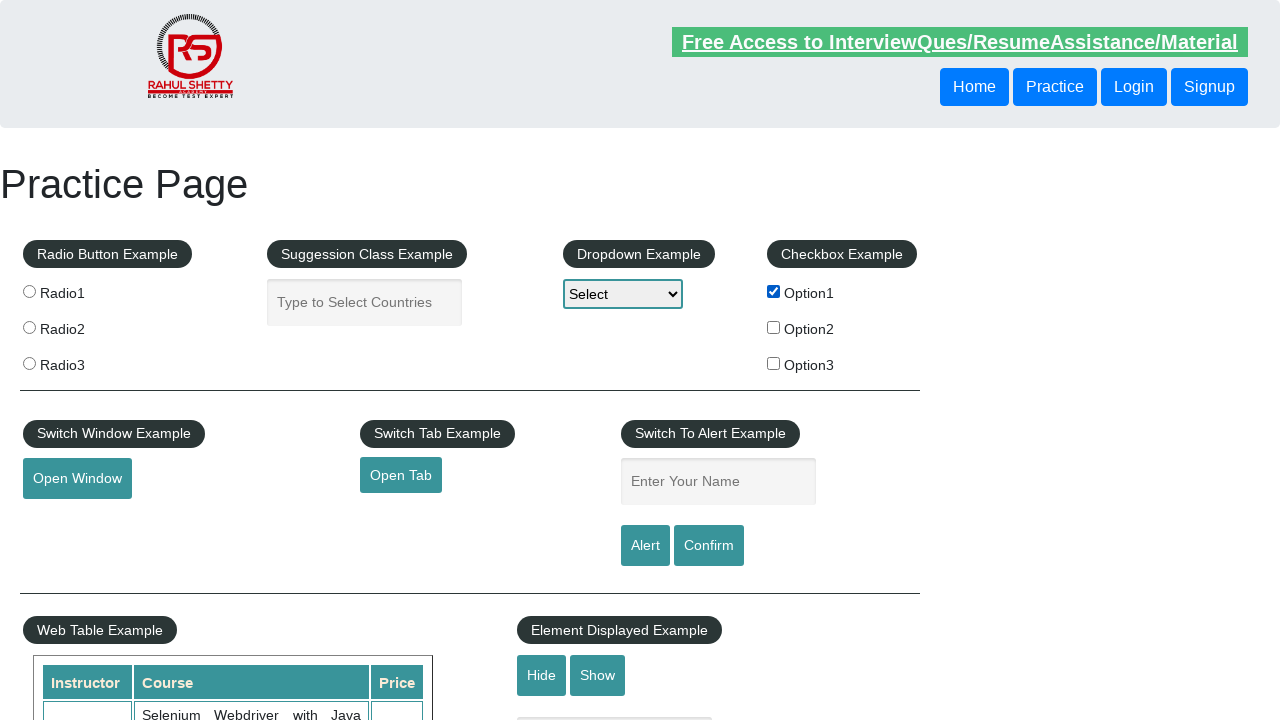

Unchecked checkbox option1 at (774, 291) on #checkBoxOption1
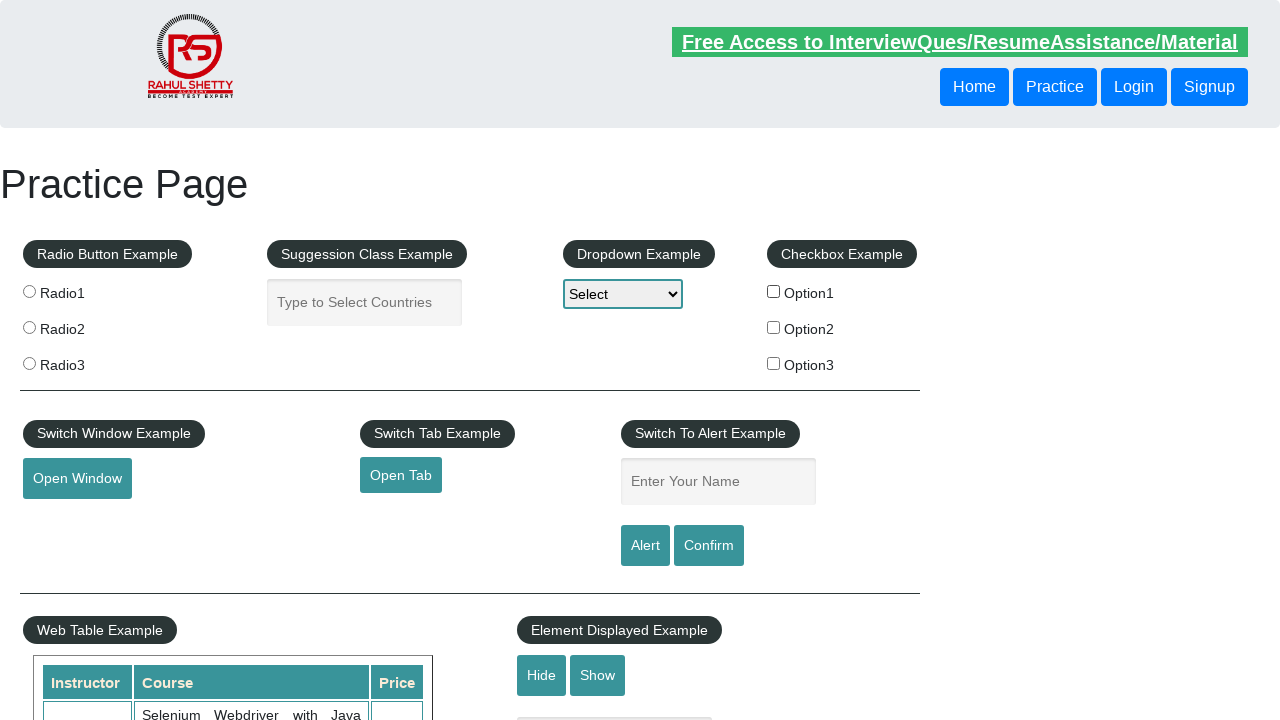

Checked checkbox option2 at (774, 327) on input[type=checkbox][value='option2']
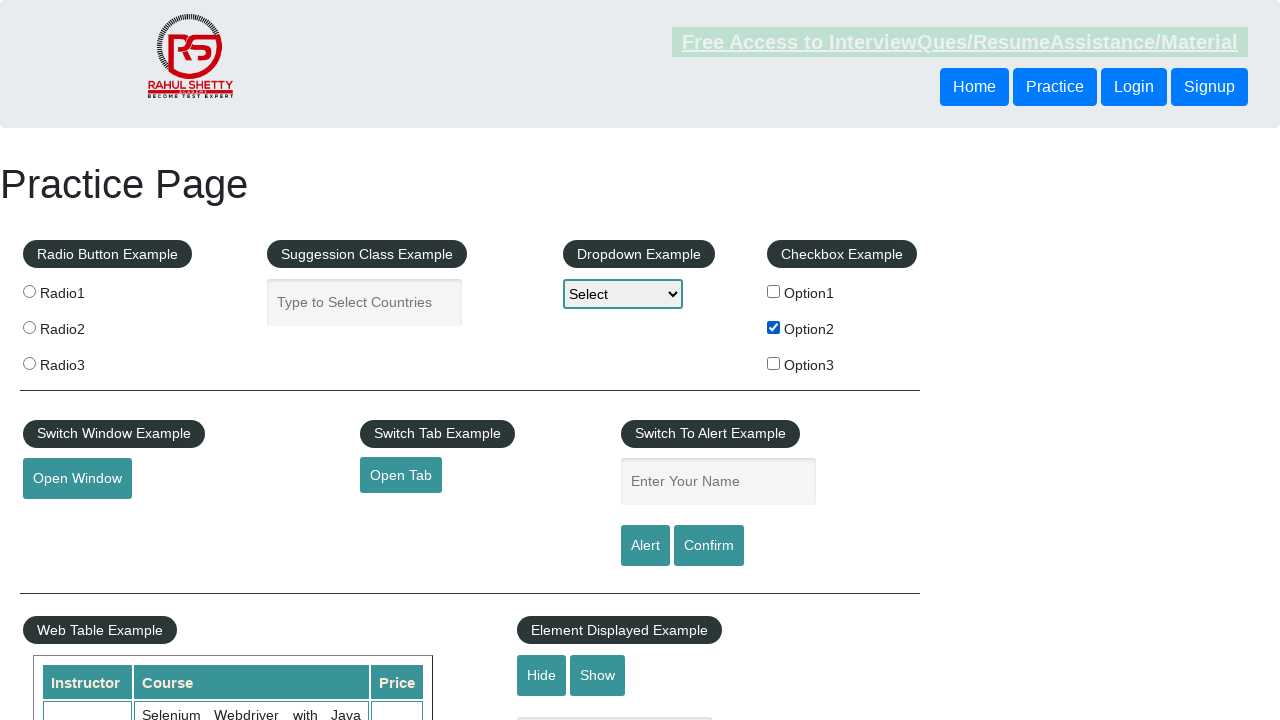

Checked checkbox option3 at (774, 363) on input[type=checkbox][value='option3']
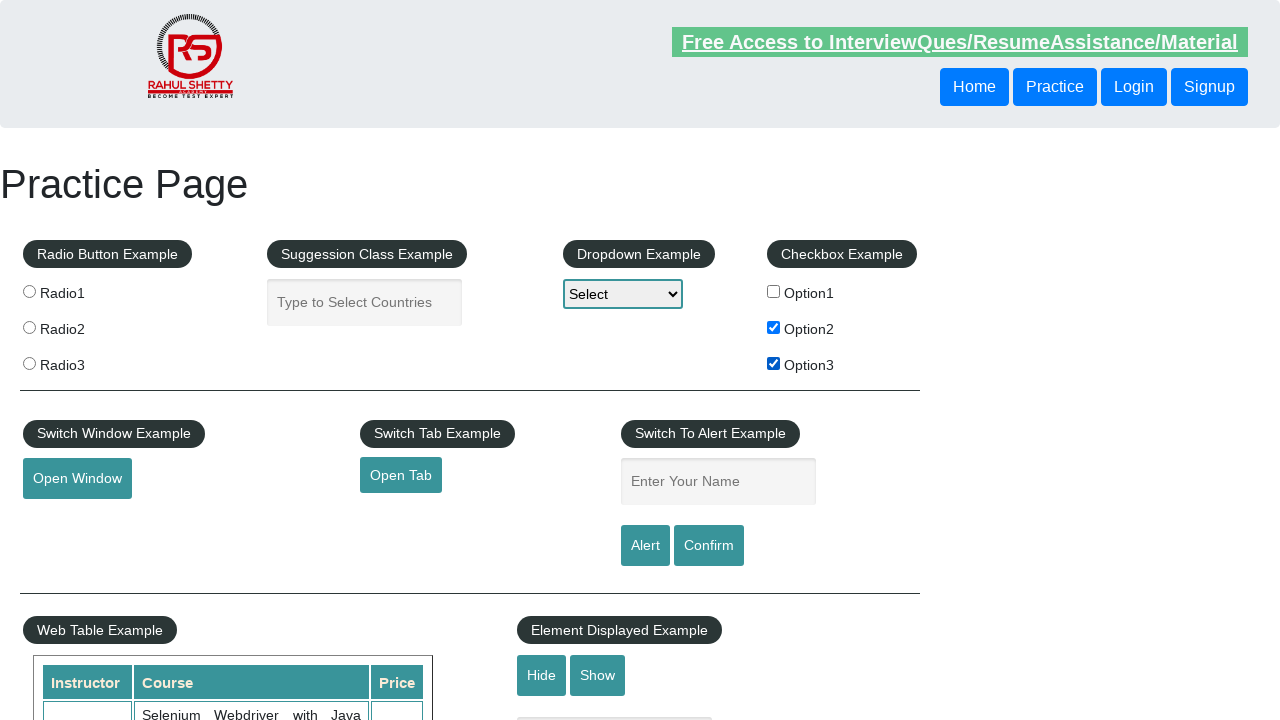

Selected option2 from static dropdown on select
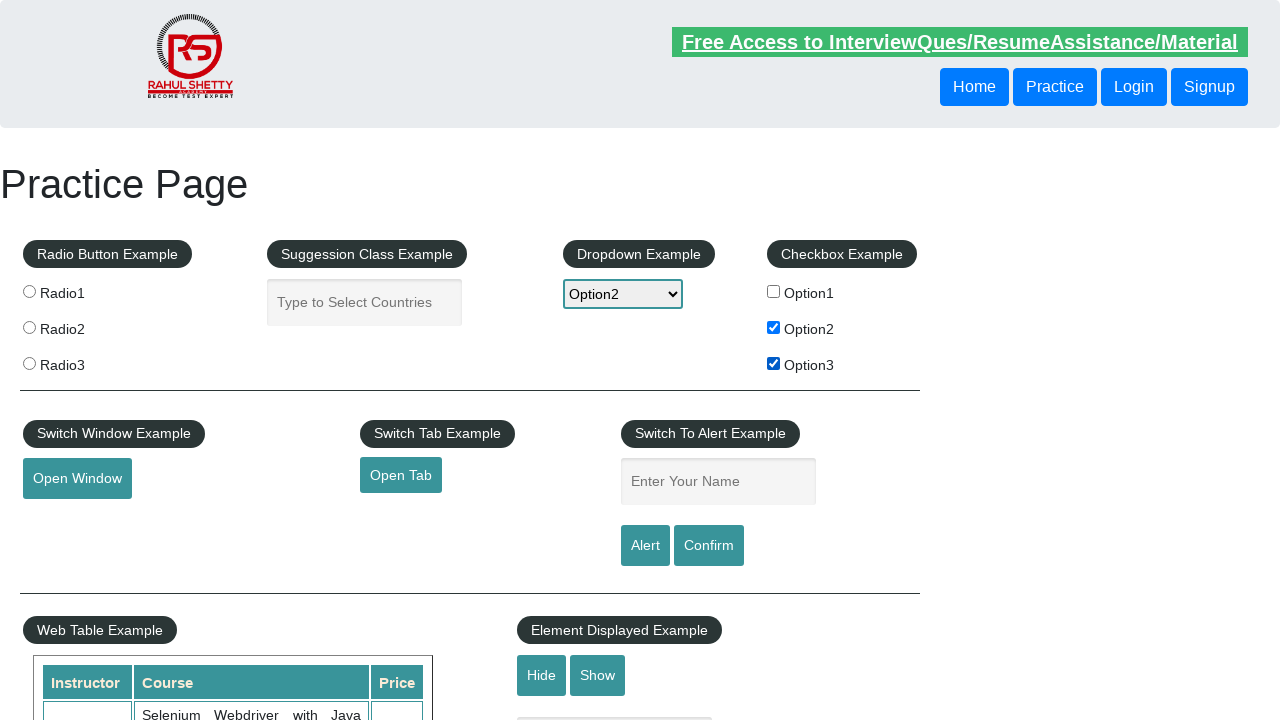

Typed 'ind' into autocomplete field on #autocomplete
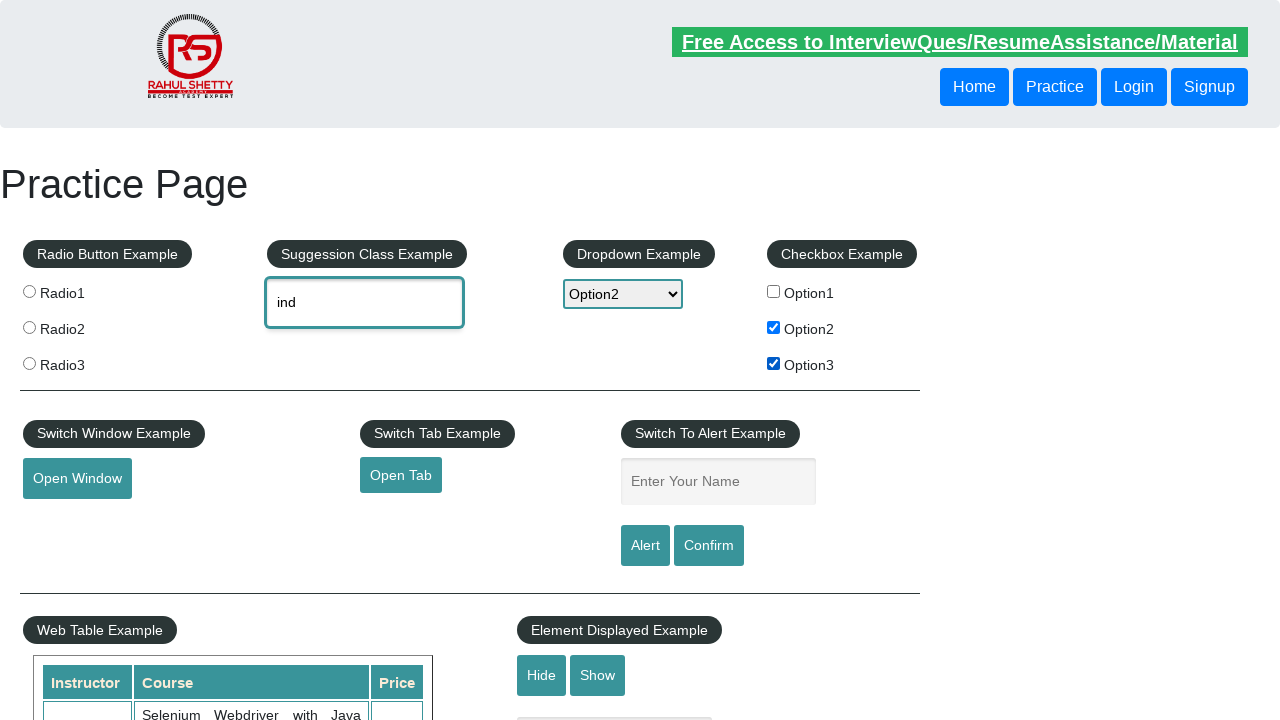

Dynamic dropdown menu items appeared
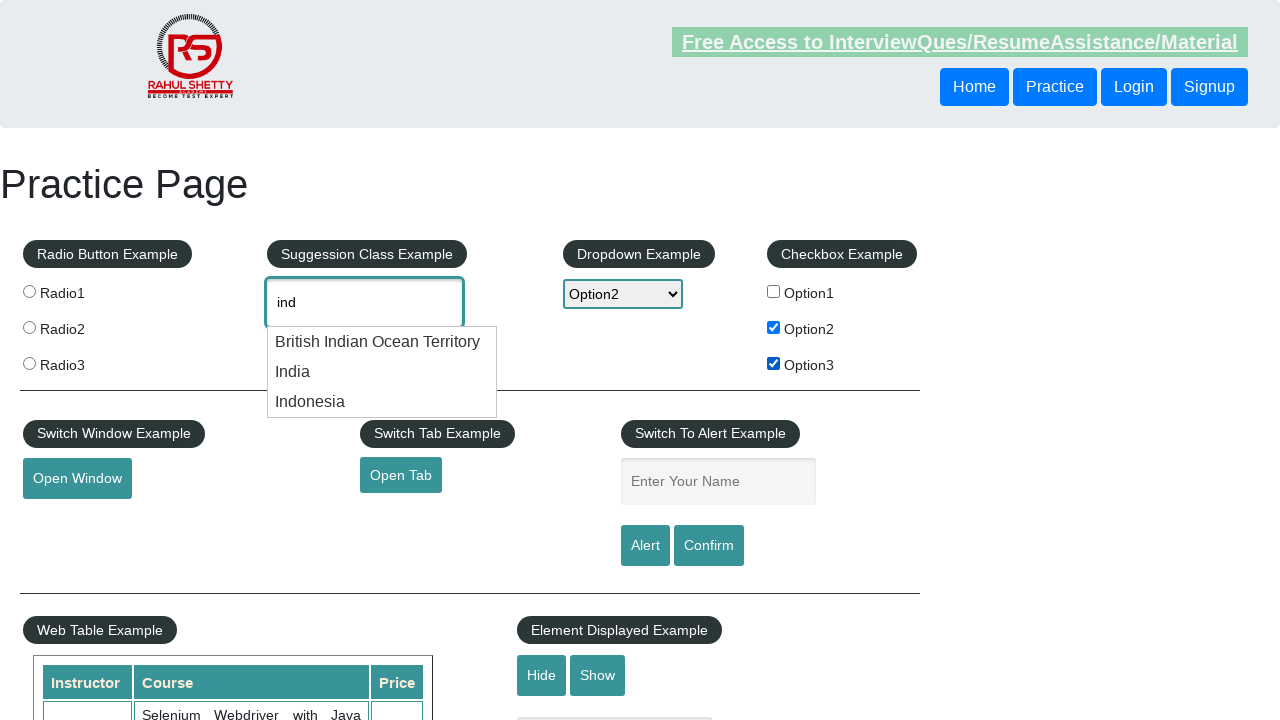

Selected 'India' from dynamic dropdown at (382, 372) on .ui-menu-item div >> nth=1
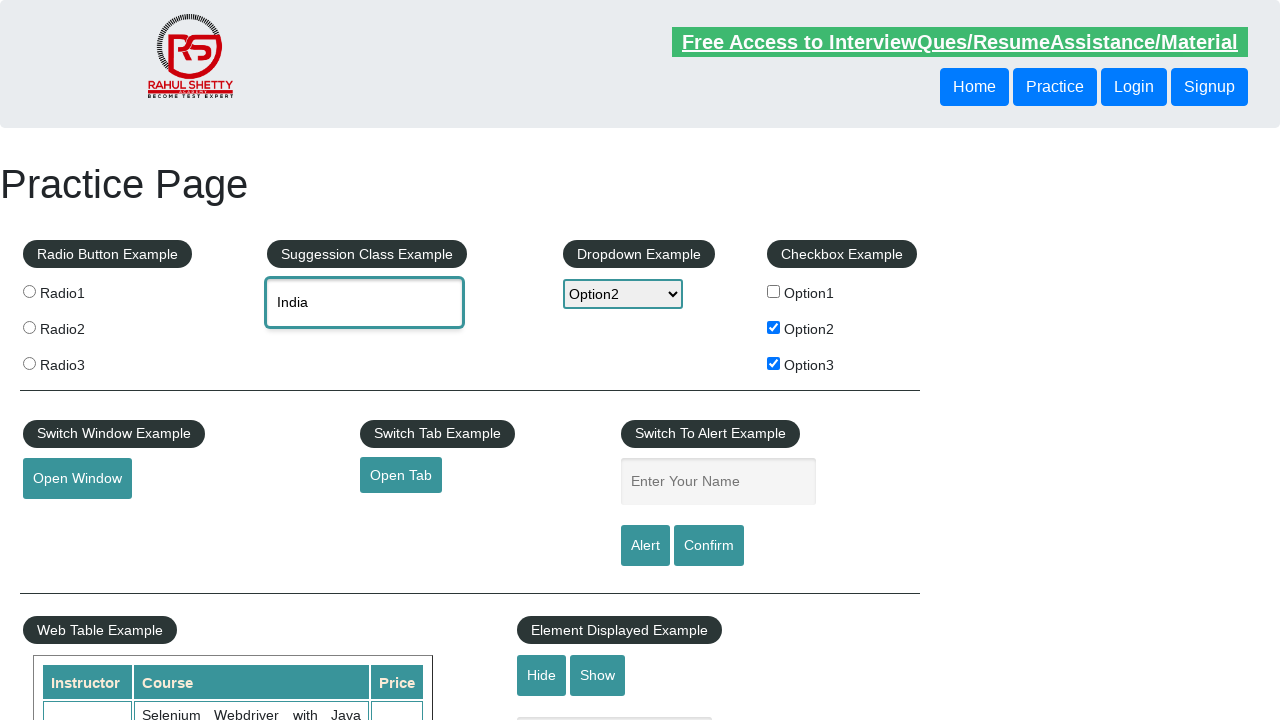

Clicked hide textbox button at (542, 675) on #hide-textbox
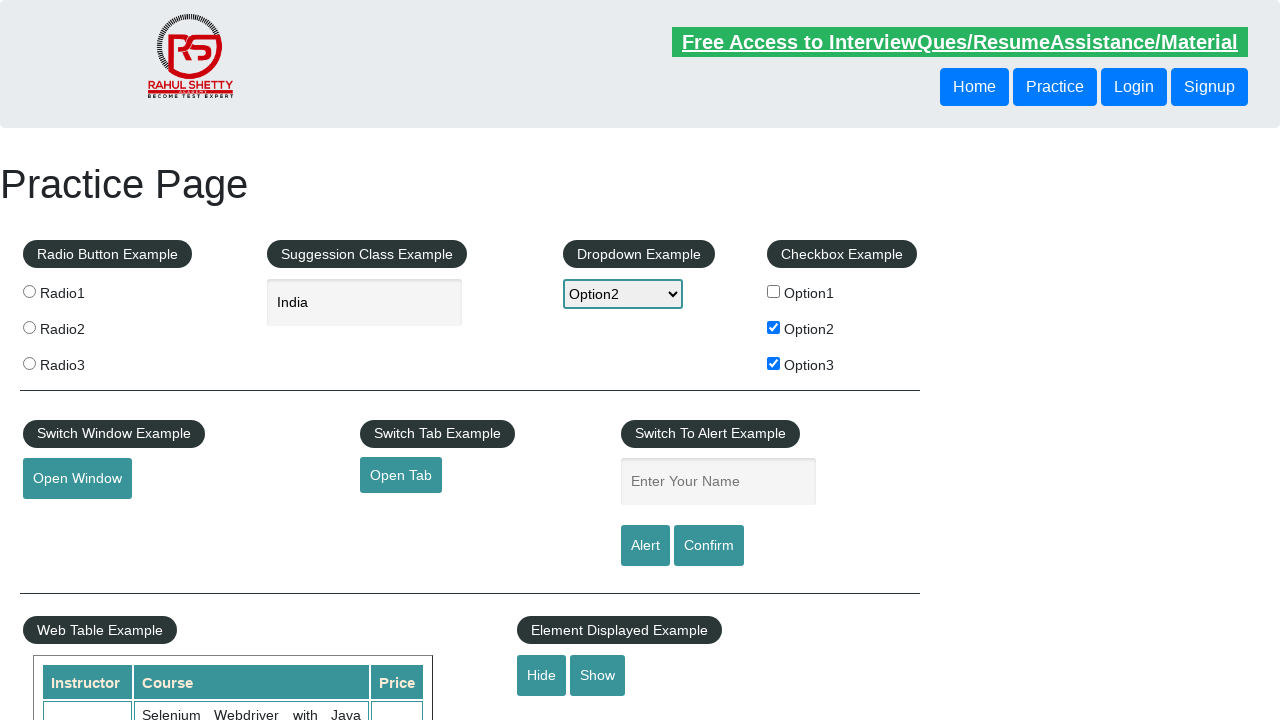

Clicked show textbox button at (598, 675) on #show-textbox
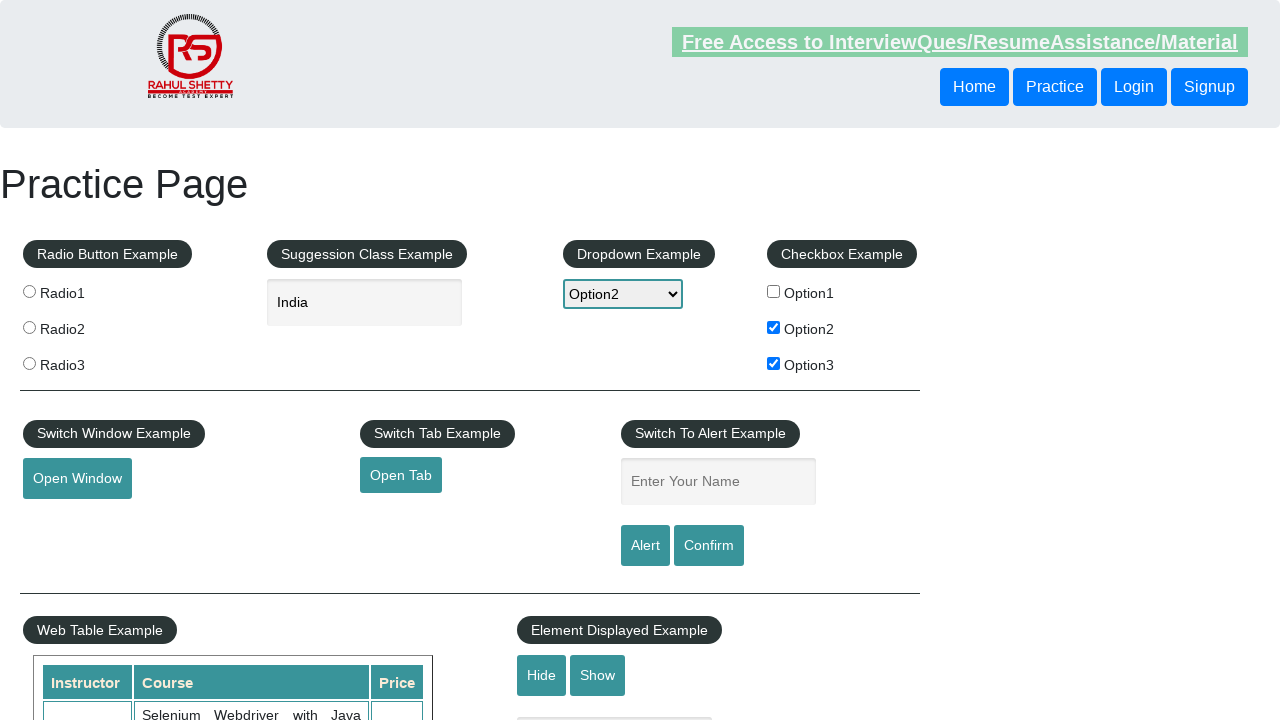

Waited 2 seconds for textbox visibility toggle
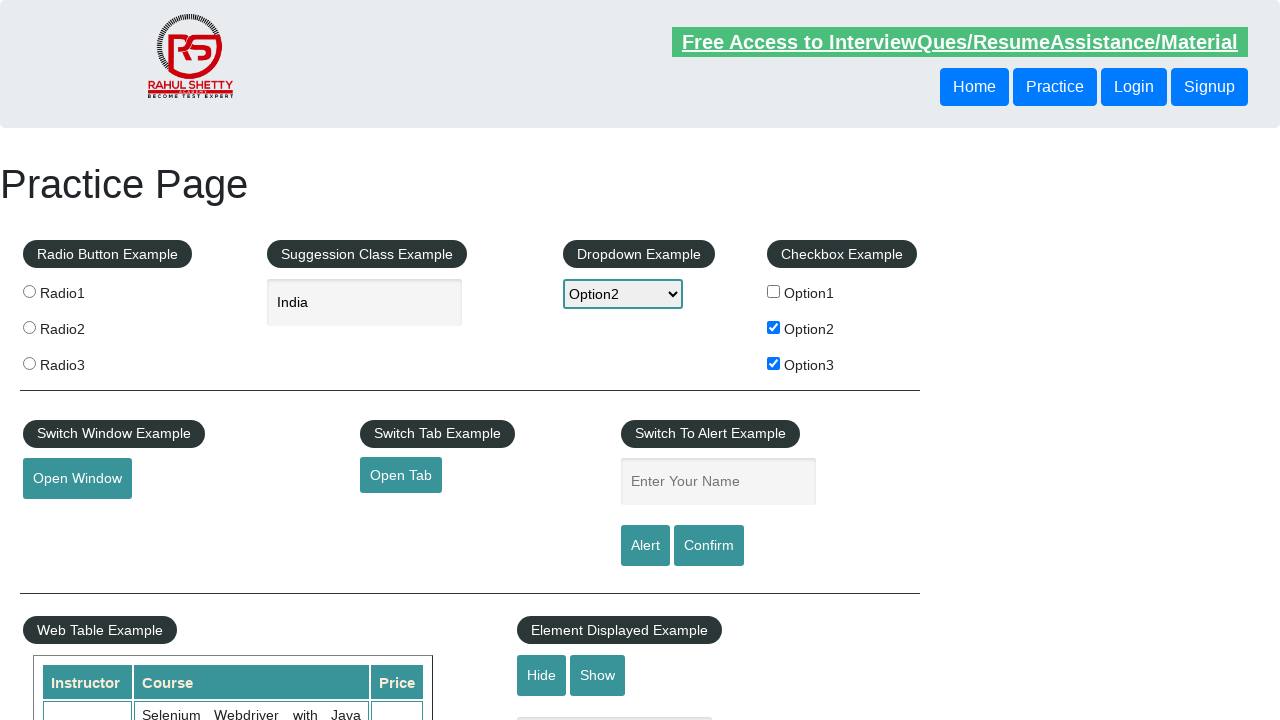

Selected radio button option 2 at (29, 327) on [value='radio2']
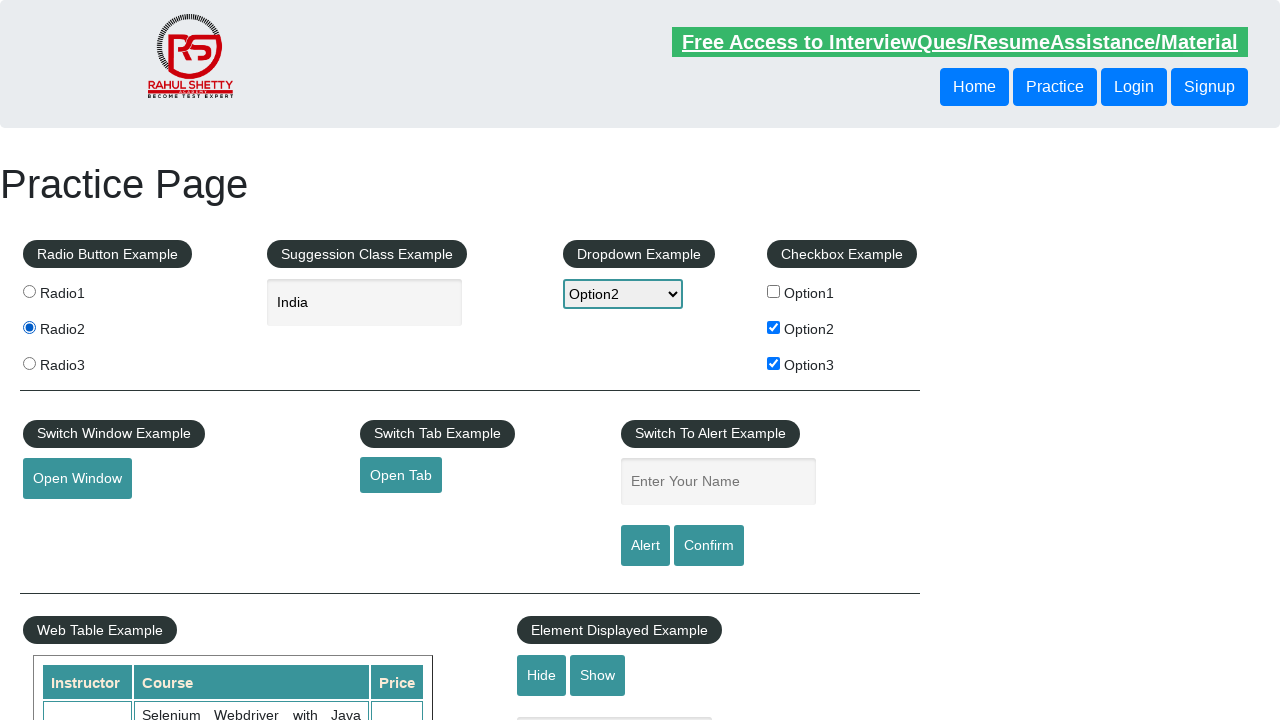

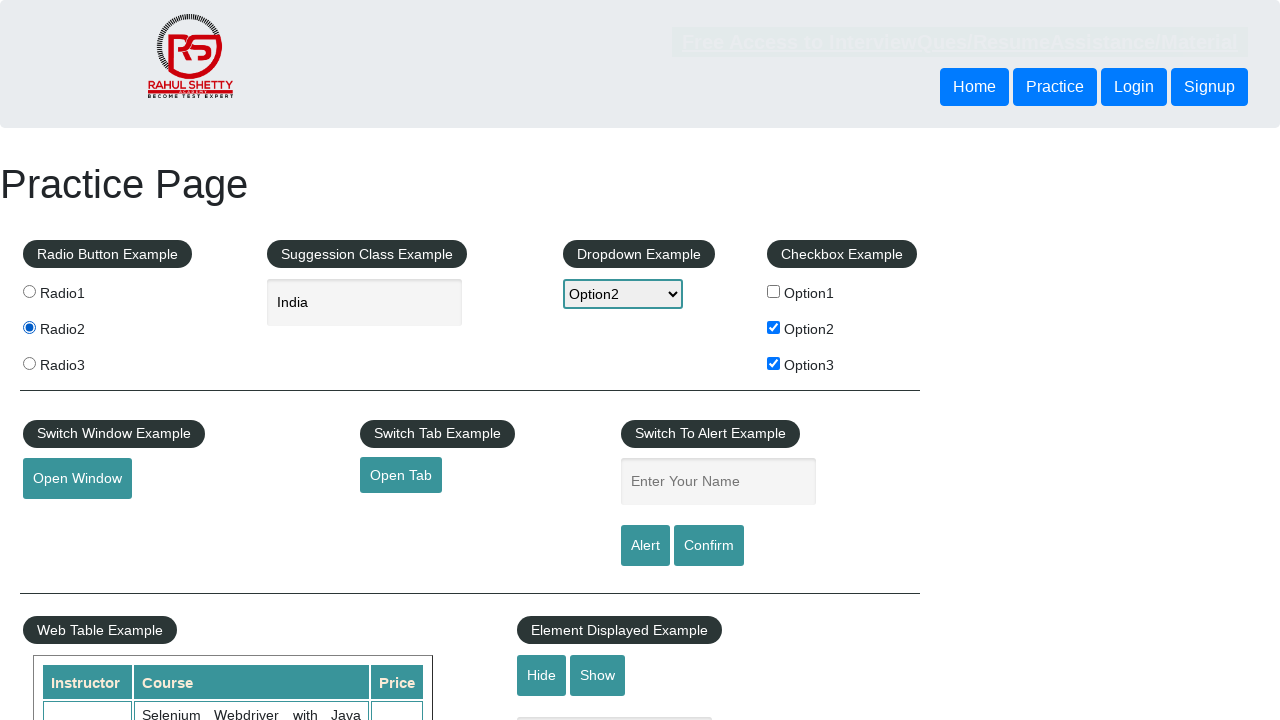